Navigates to the login practice page and waits for it to load

Starting URL: https://rahulshettyacademy.com/loginpagePractise/

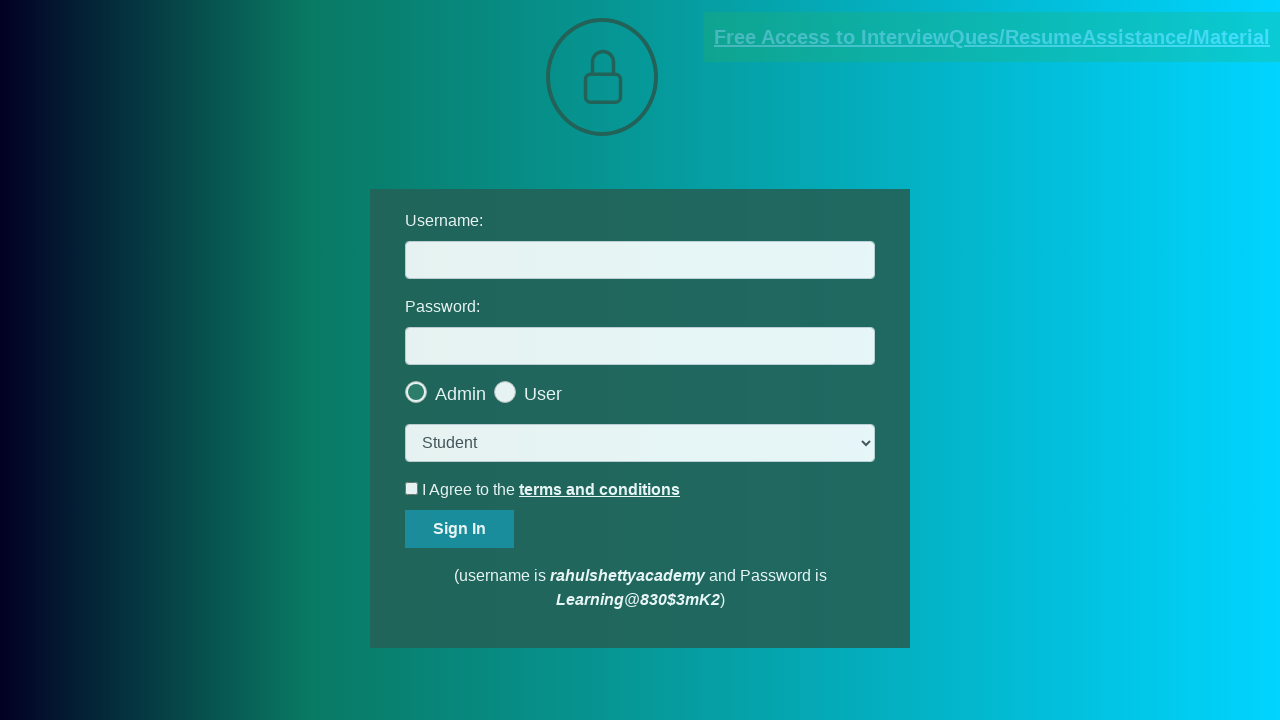

Login practice page loaded (DOM content loaded)
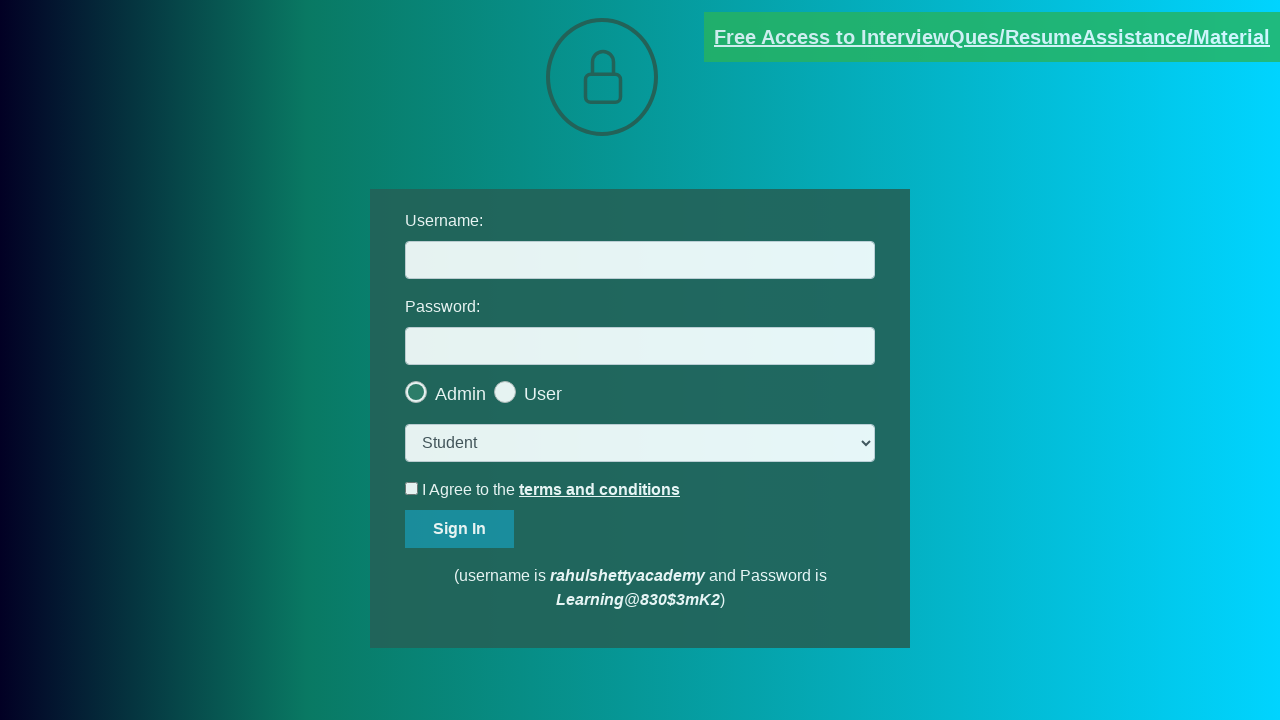

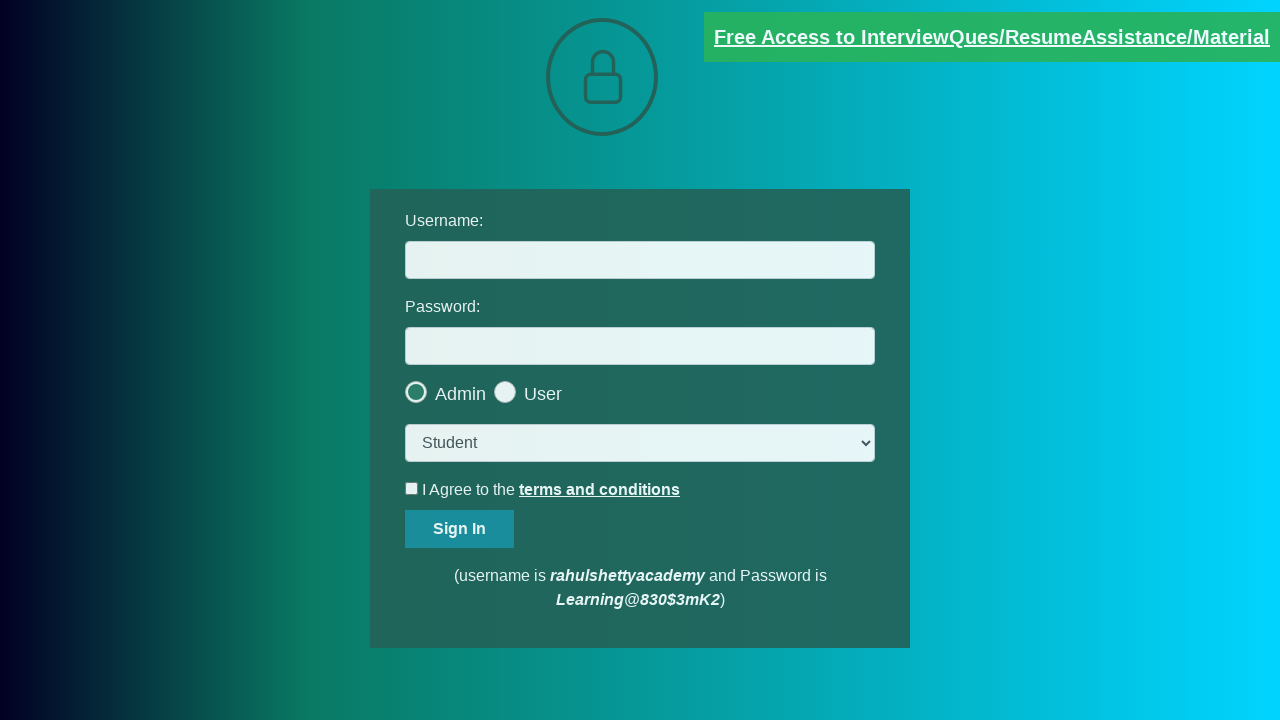